Tests browse by collection functionality by navigating to the collections page, selecting a letter to filter by, and verifying the corresponding collection is displayed in the viewport.

Starting URL: https://demo.quartexcollections.com/

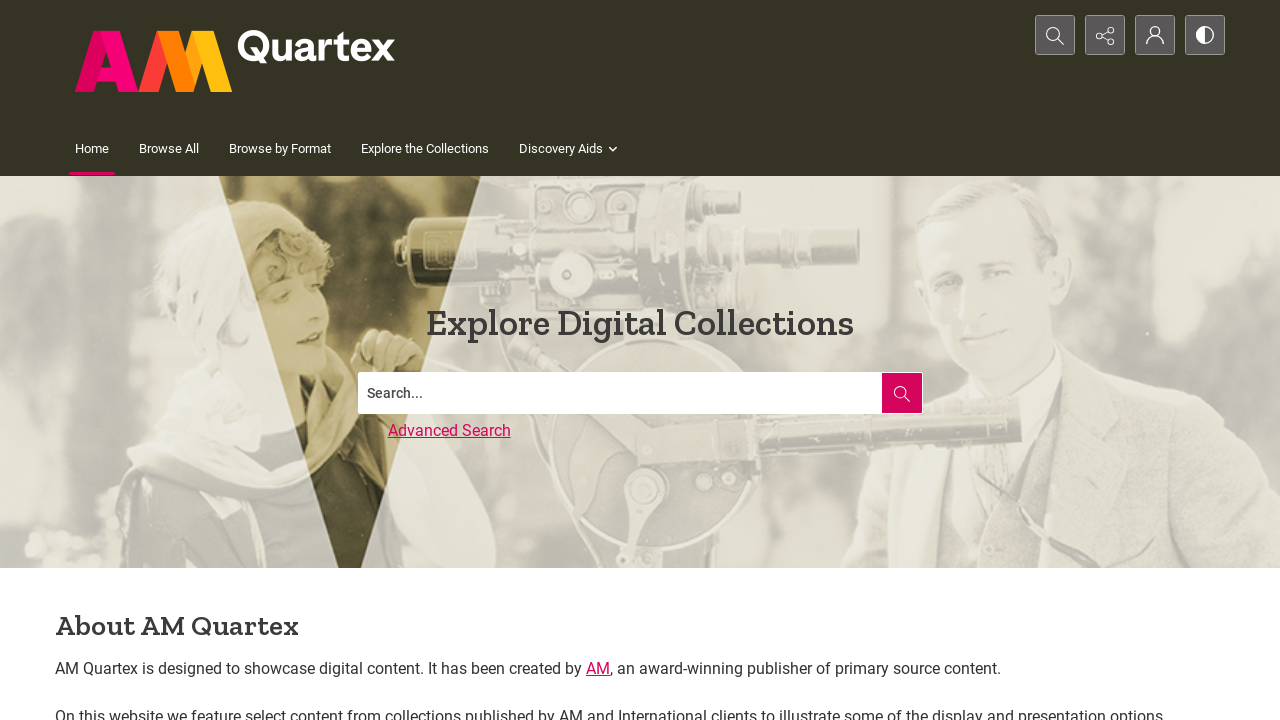

Clicked 'Explore the Collections' link in main menu at (425, 149) on [data-testid='site-main-menu'] >> internal:role=link[name="Explore the Collectio
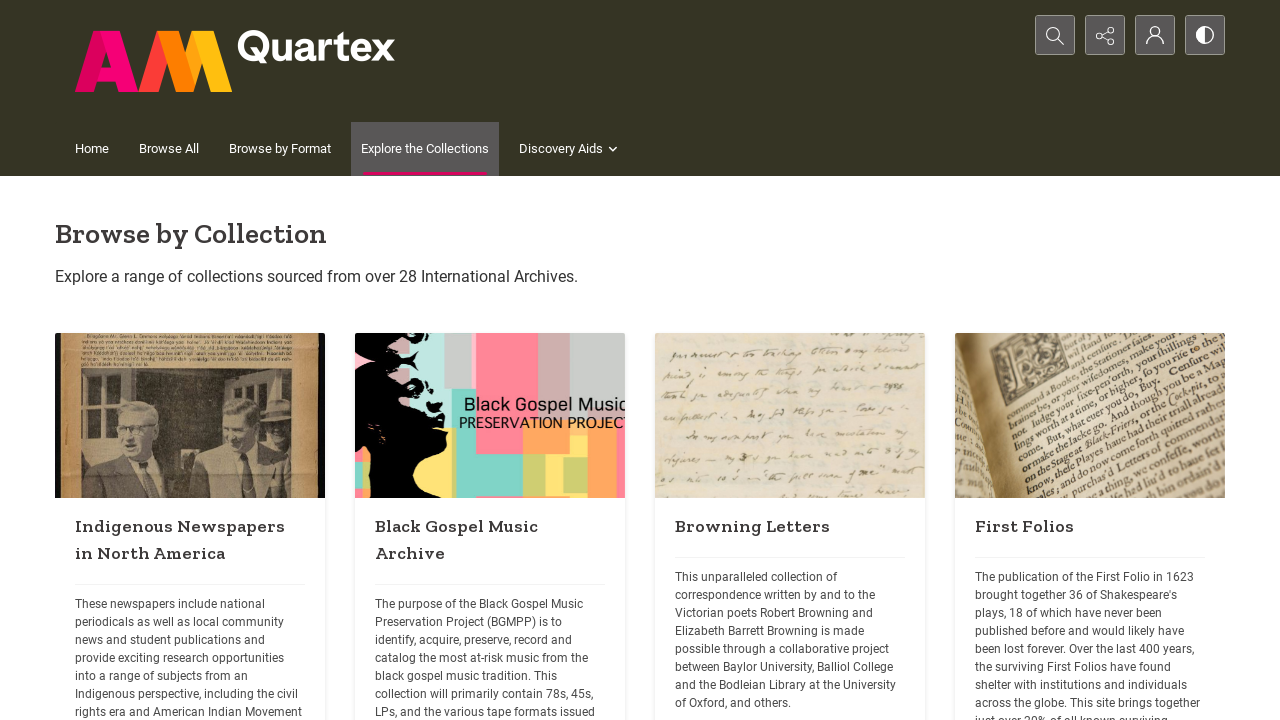

Collections page fully loaded
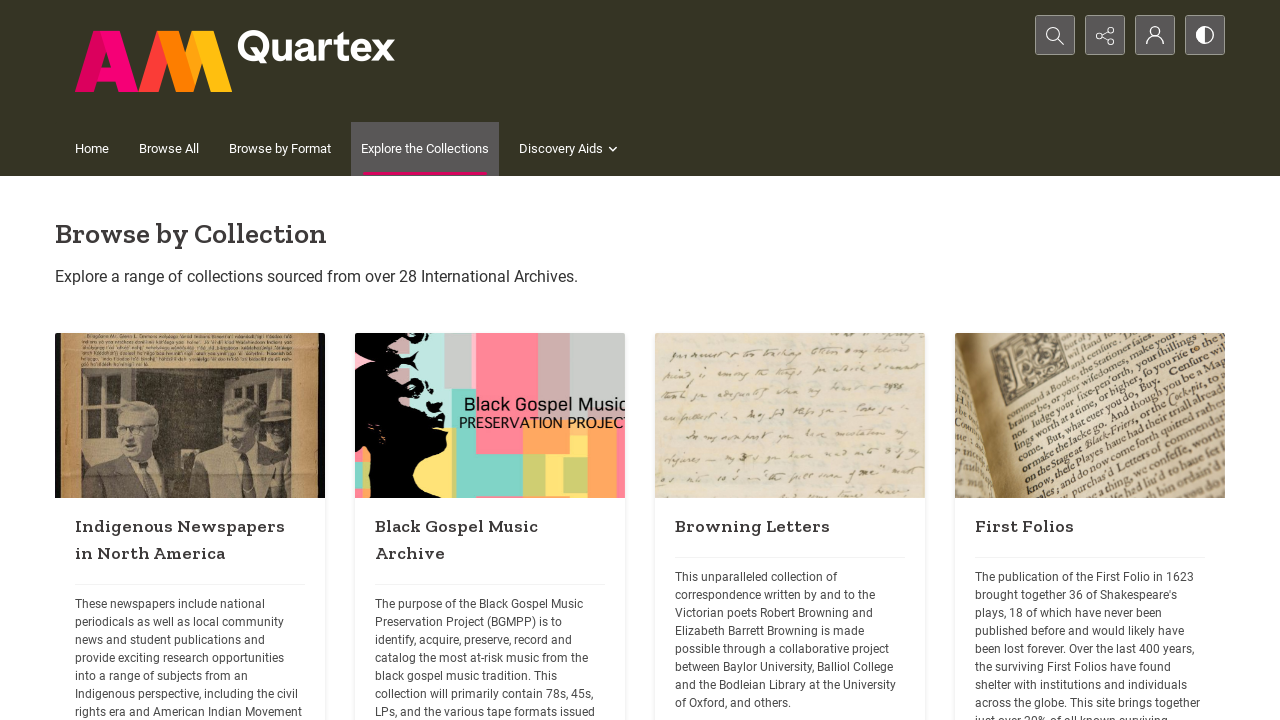

Clicked letter W to filter collections at (935, 361) on internal:label="Letter W link"i >> internal:text="W"i
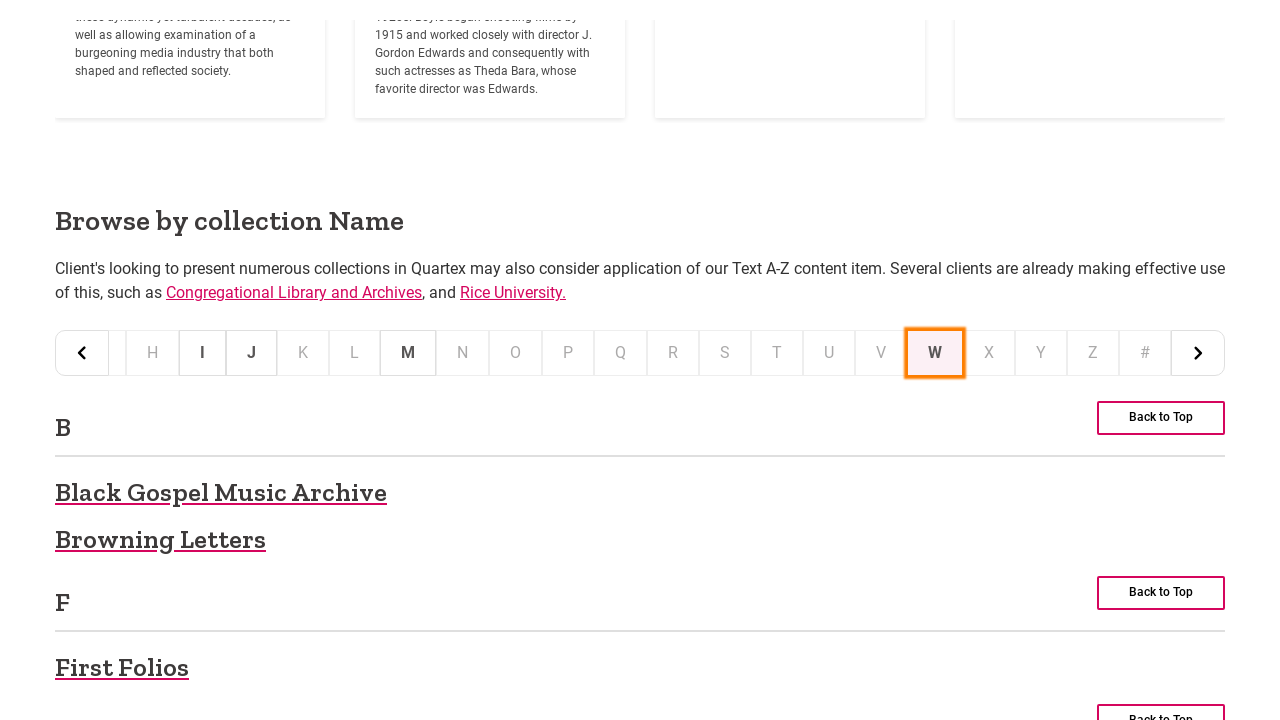

W heading is visible in viewport
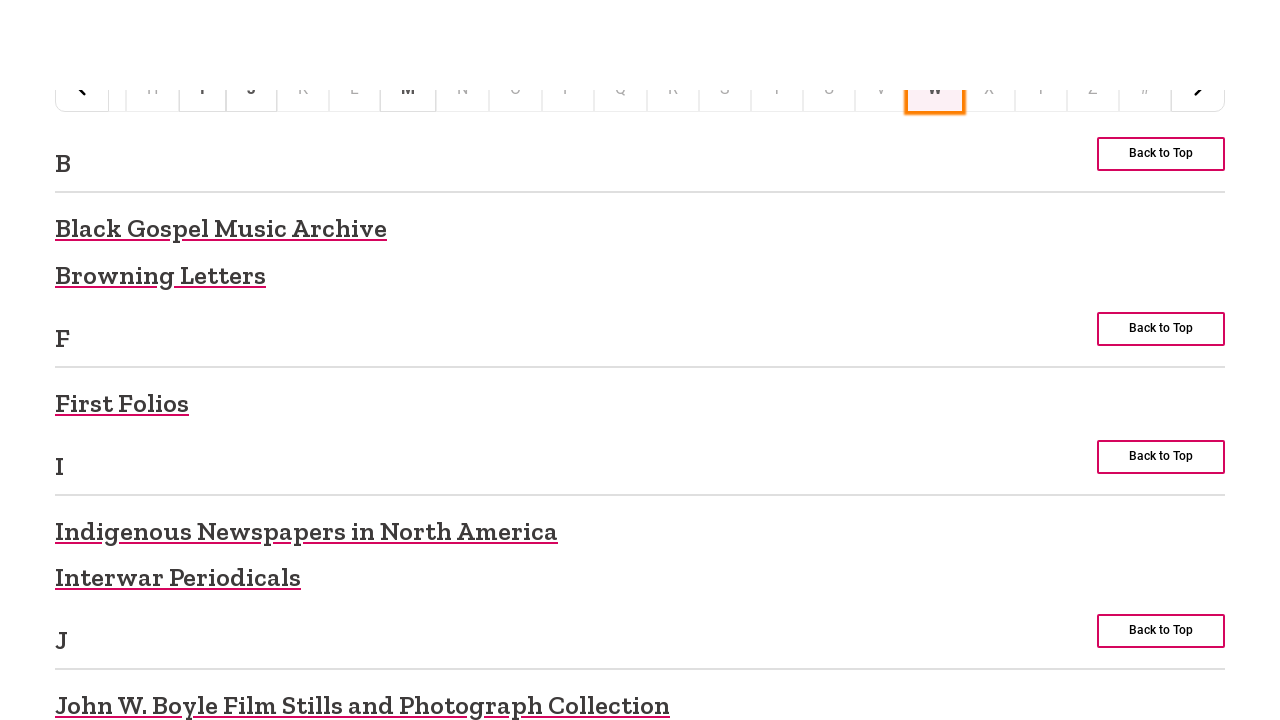

War & Conflict collection link is visible
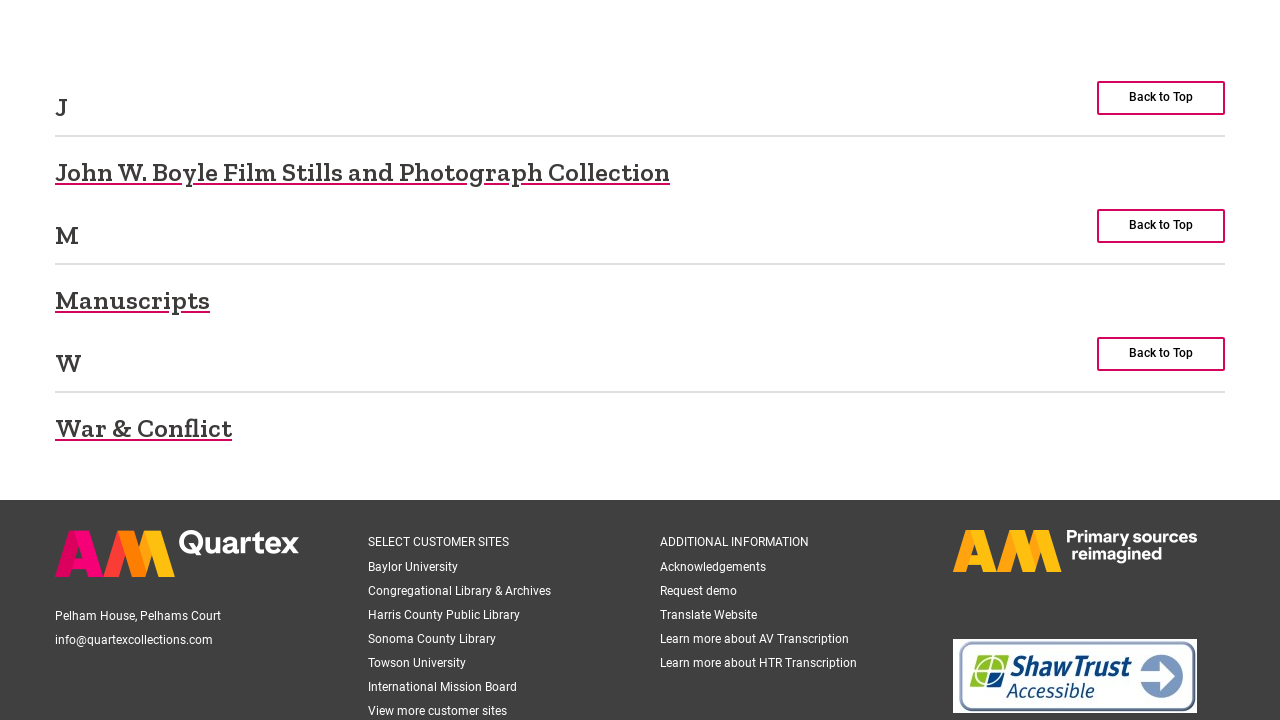

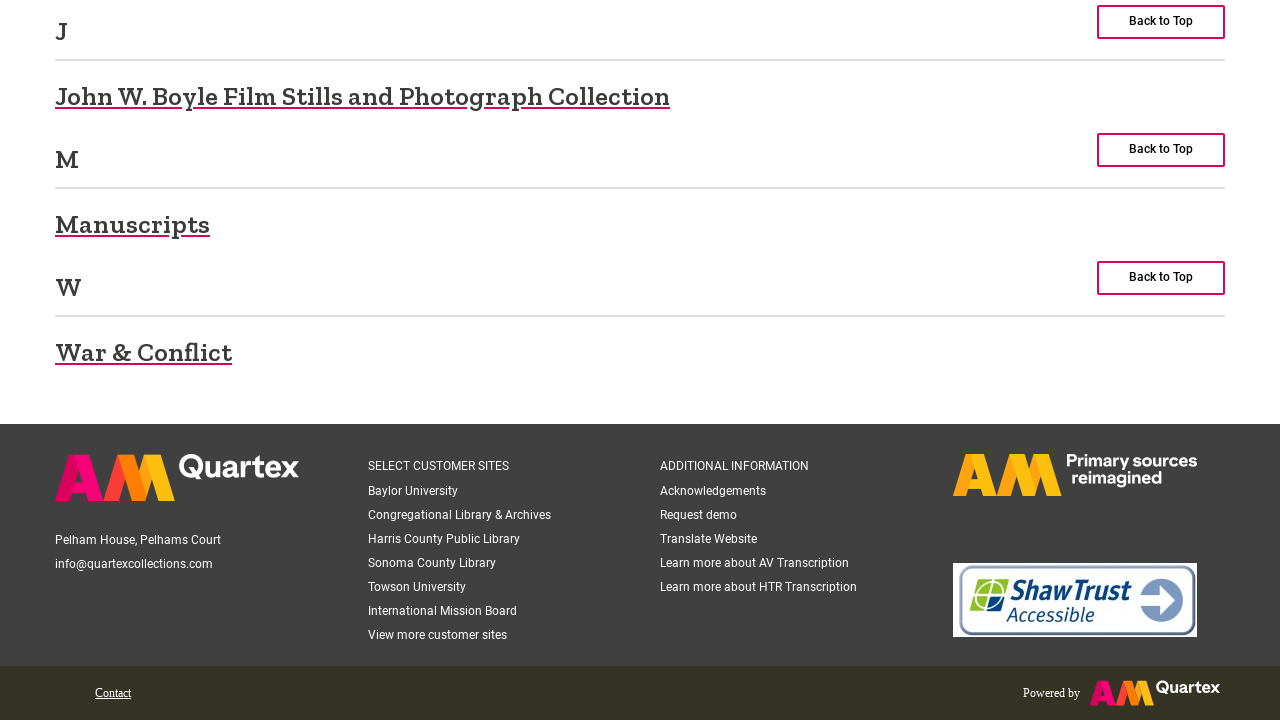